Tests that the Dad jokes banner appears on scroll and can be dismissed by clicking the close button

Starting URL: https://www.mozilla.org/en-US/firefox/family/

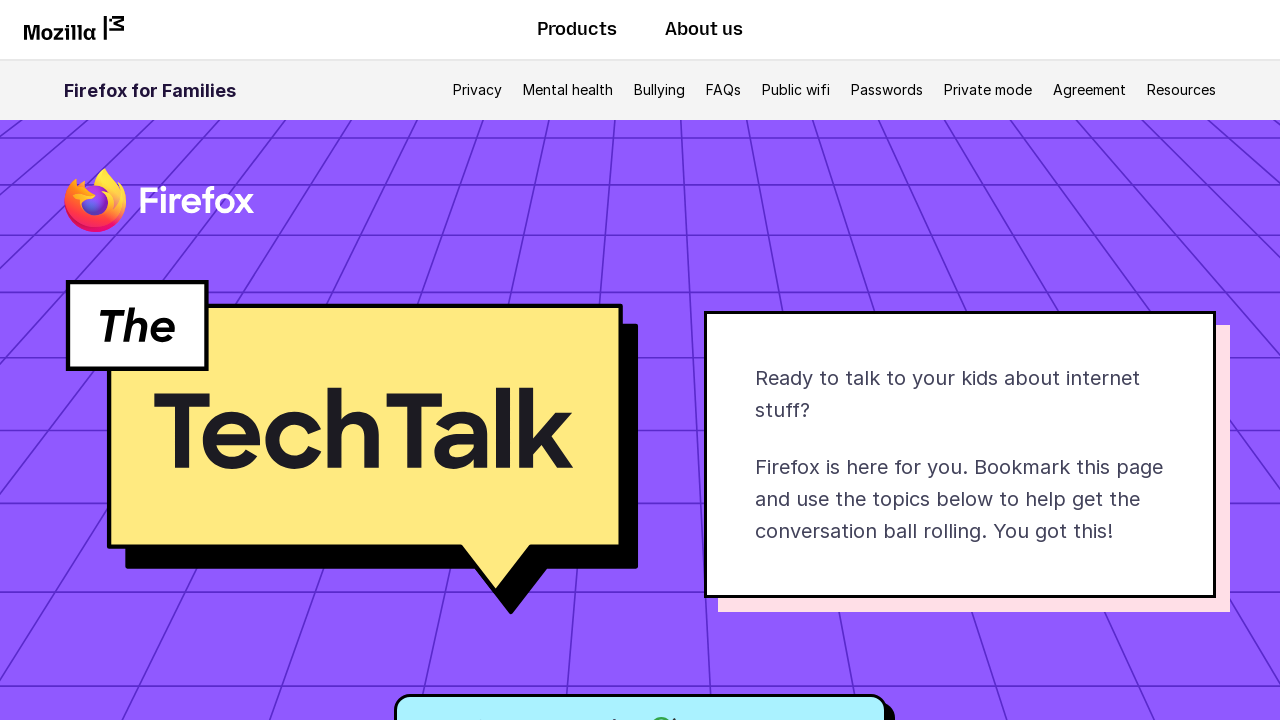

Verified Dad jokes banner is not visible initially
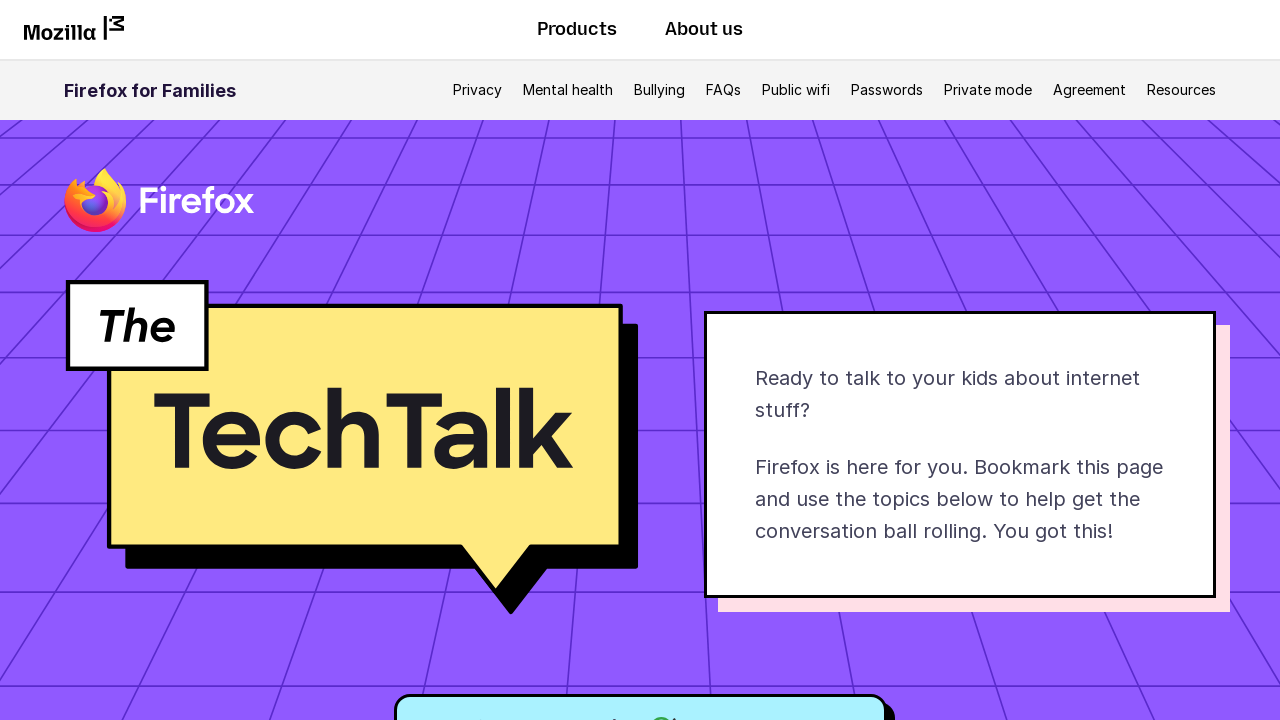

Scrolled down to trigger banner appearance
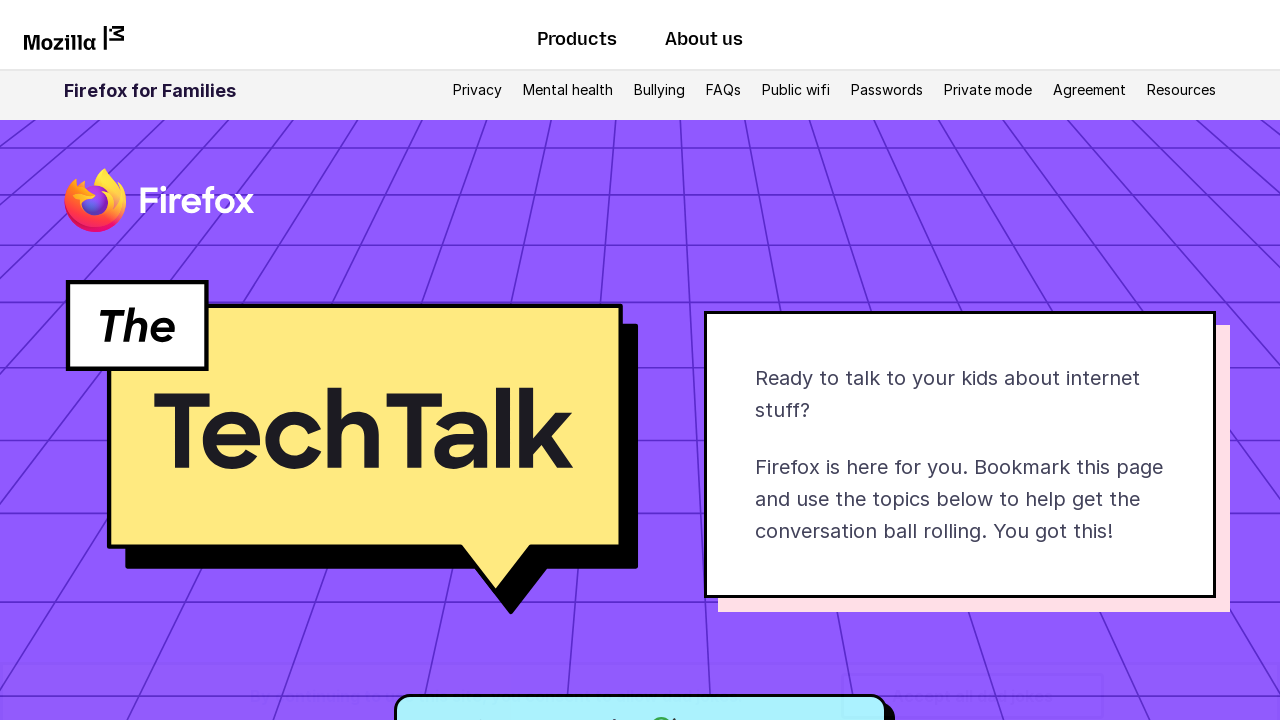

Verified Dad jokes banner is now visible after scroll
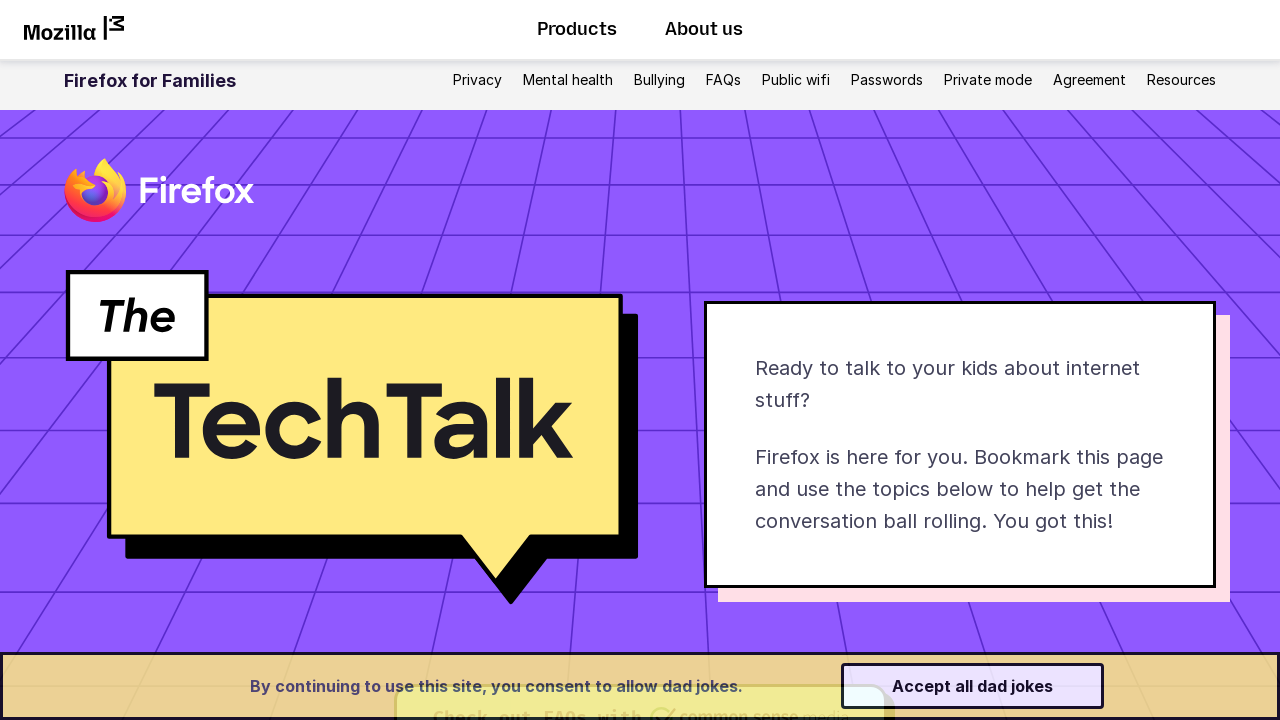

Clicked close button to dismiss Dad jokes banner at (972, 686) on internal:testid=[data-testid="button-banner-close"s]
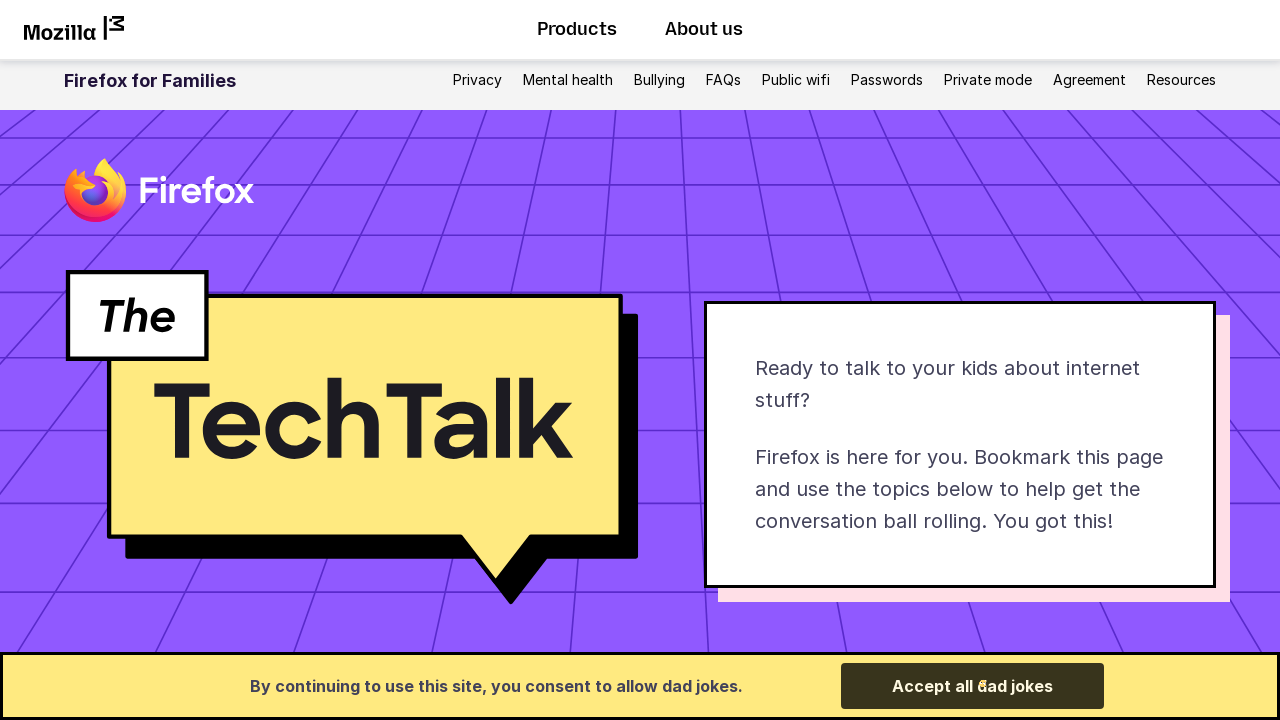

Verified Dad jokes banner is dismissed
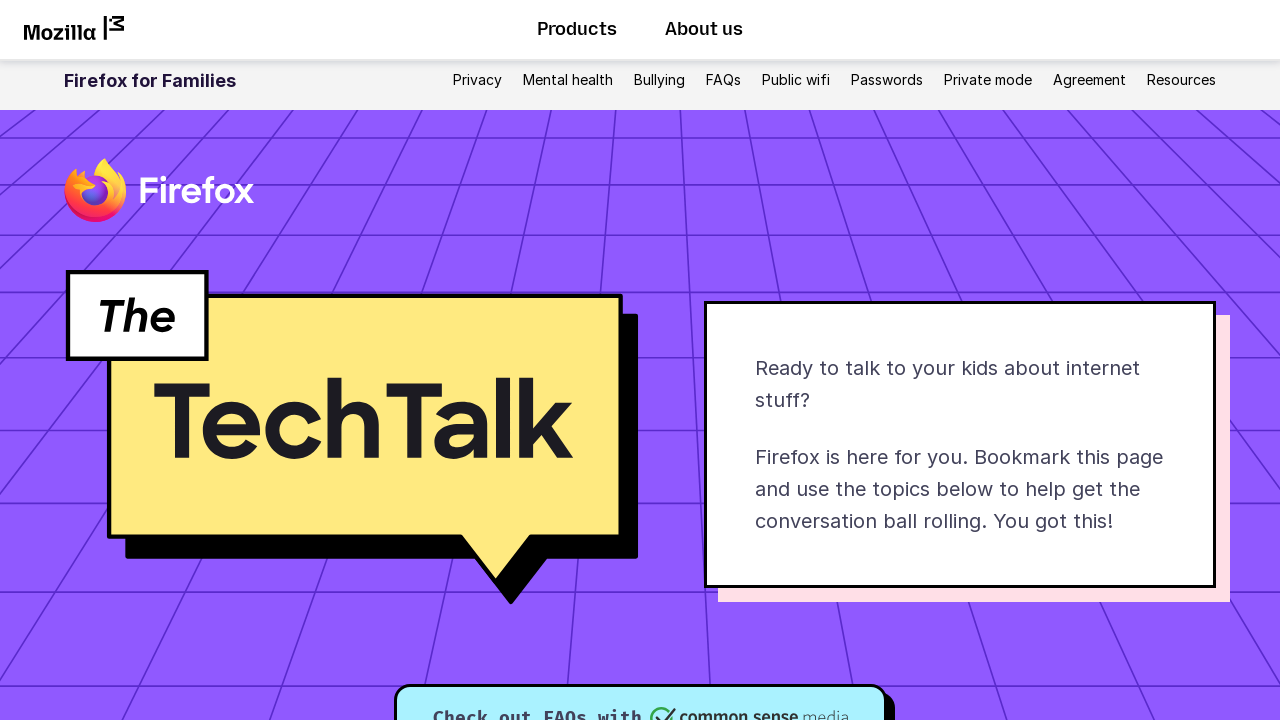

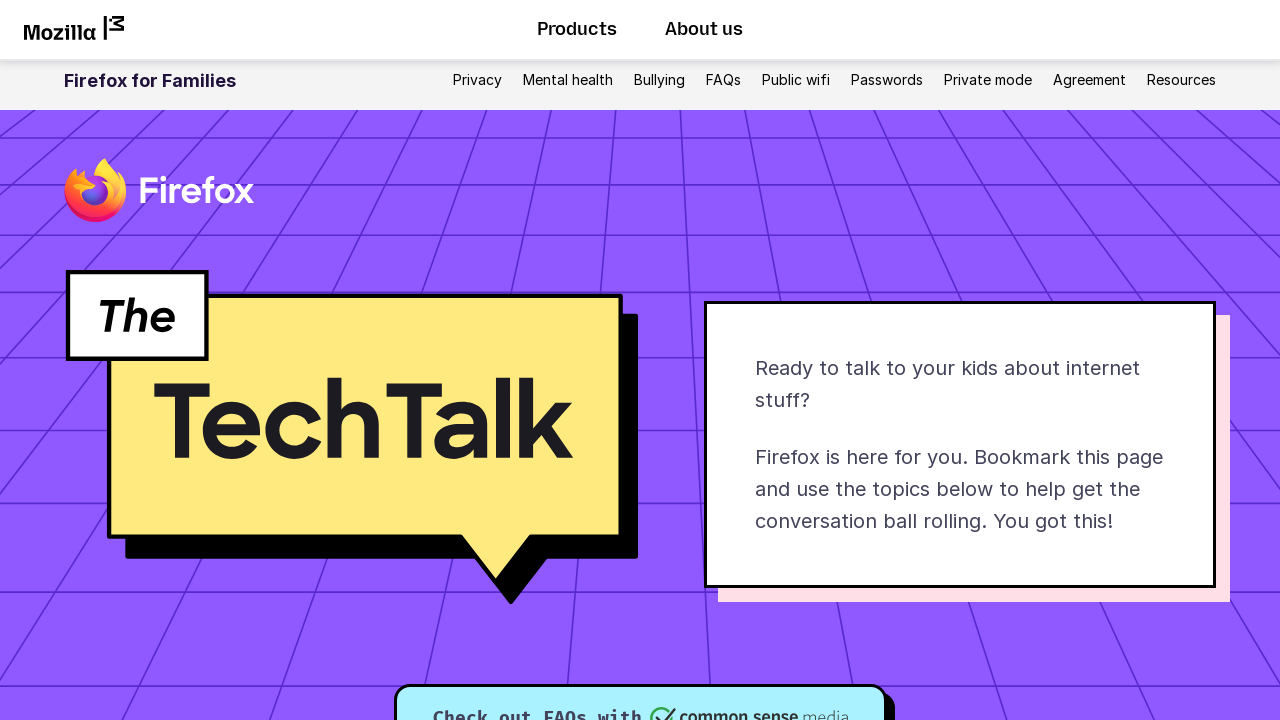